Tests browser alert, confirm, and prompt dialog handling by clicking buttons that trigger different types of dialogs and handling them appropriately.

Starting URL: https://www.hyrtutorials.com/p/alertsdemo.html

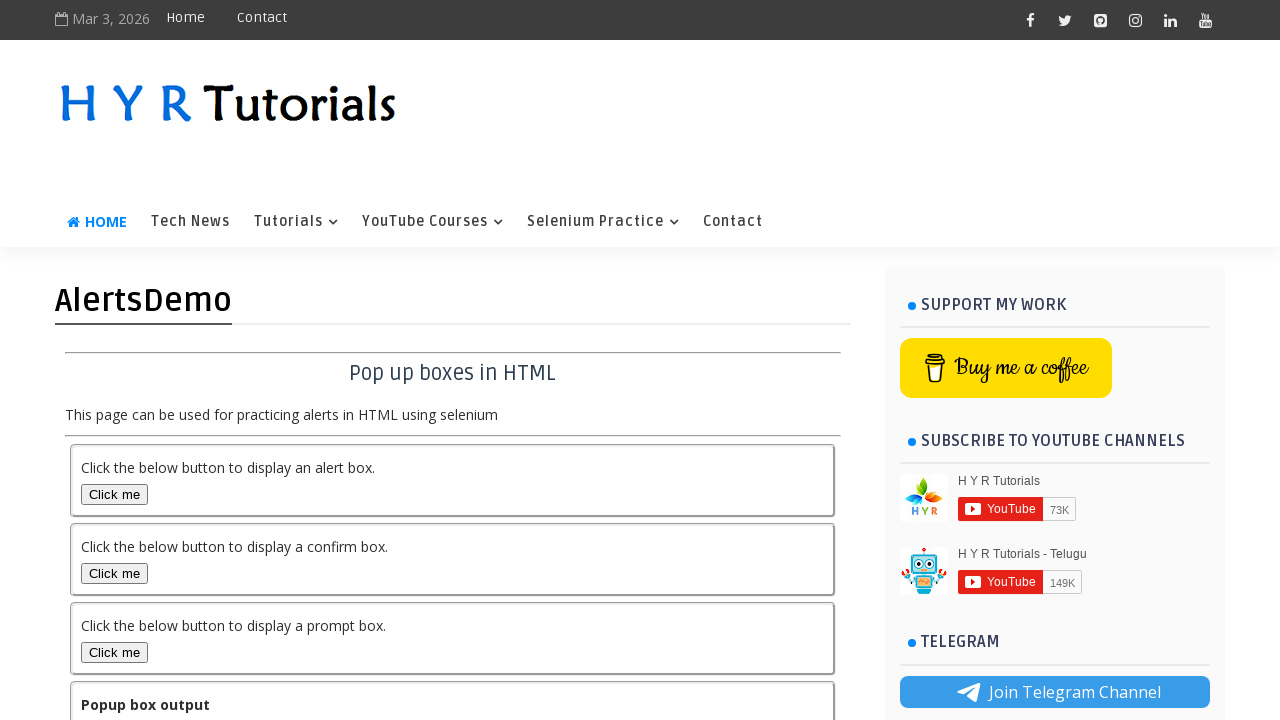

Set up dialog handler for alerts, confirms, and prompts
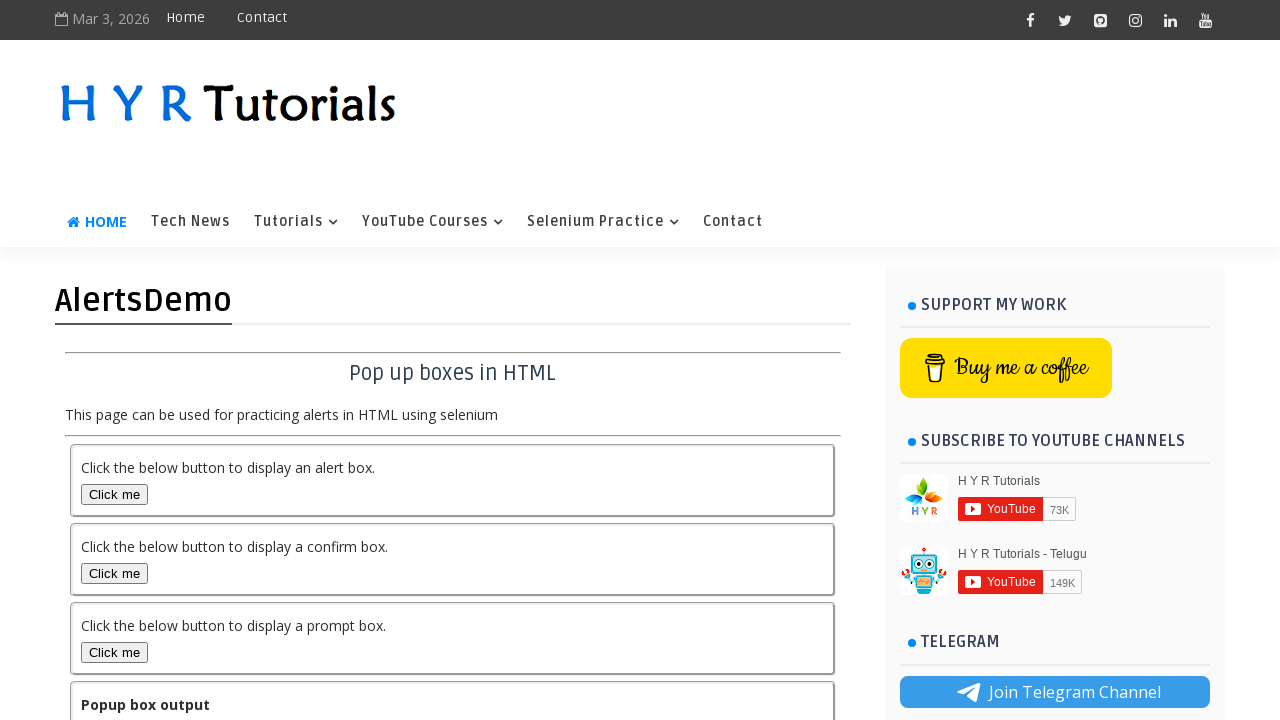

Clicked prompt box button at (114, 652) on #promptBox
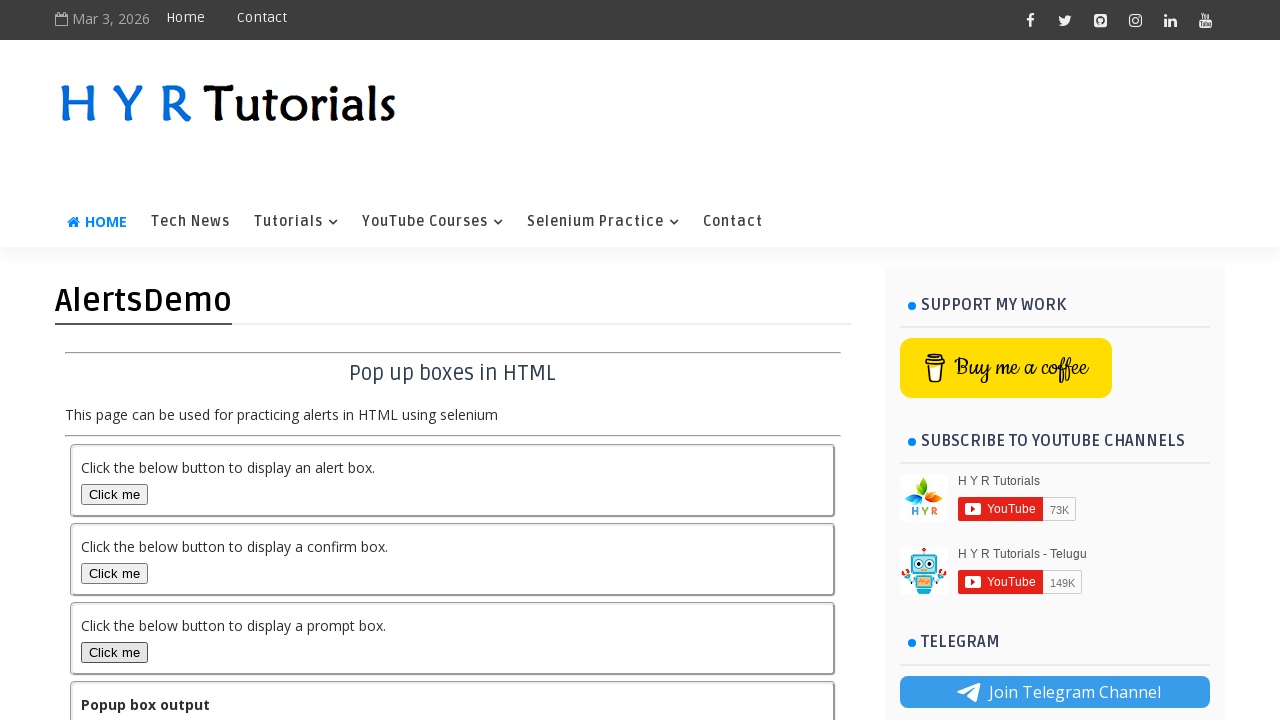

Clicked alert box button at (114, 494) on #alertBox
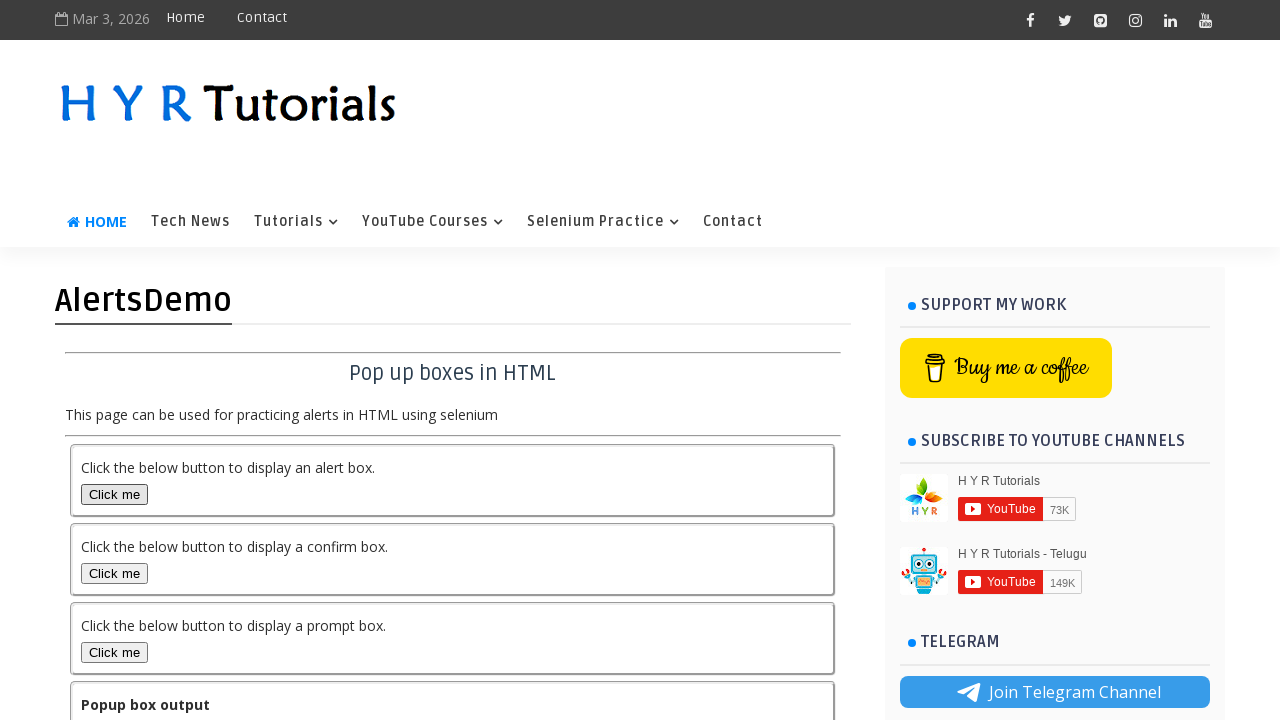

Clicked confirm box button at (114, 573) on #confirmBox
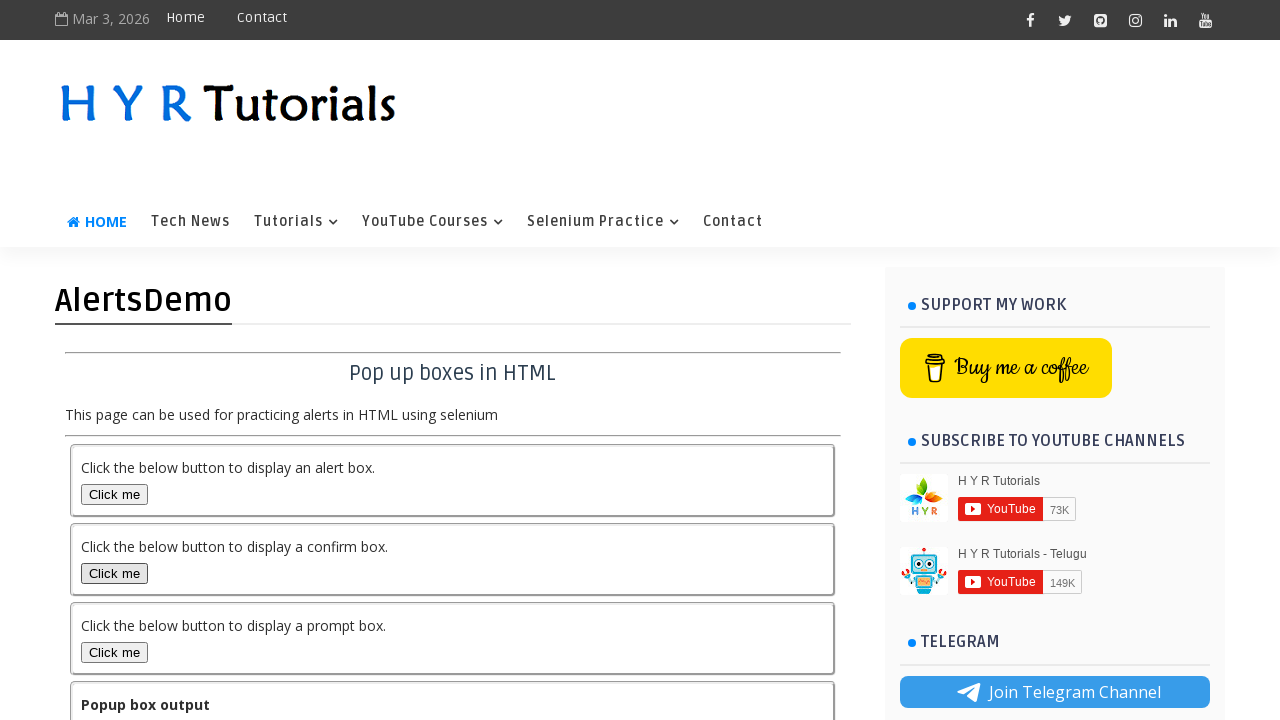

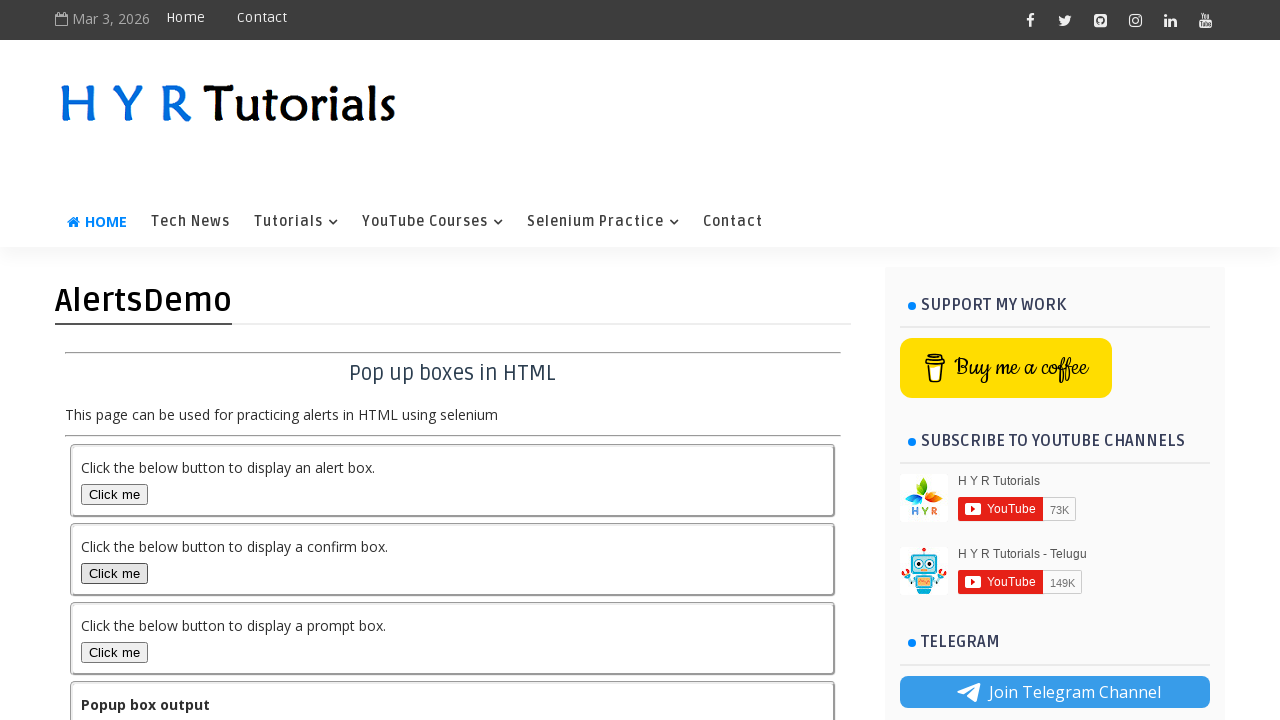